Places an order by clicking Place Order button and filling out the purchase form with test data

Starting URL: https://www.demoblaze.com/cart.html

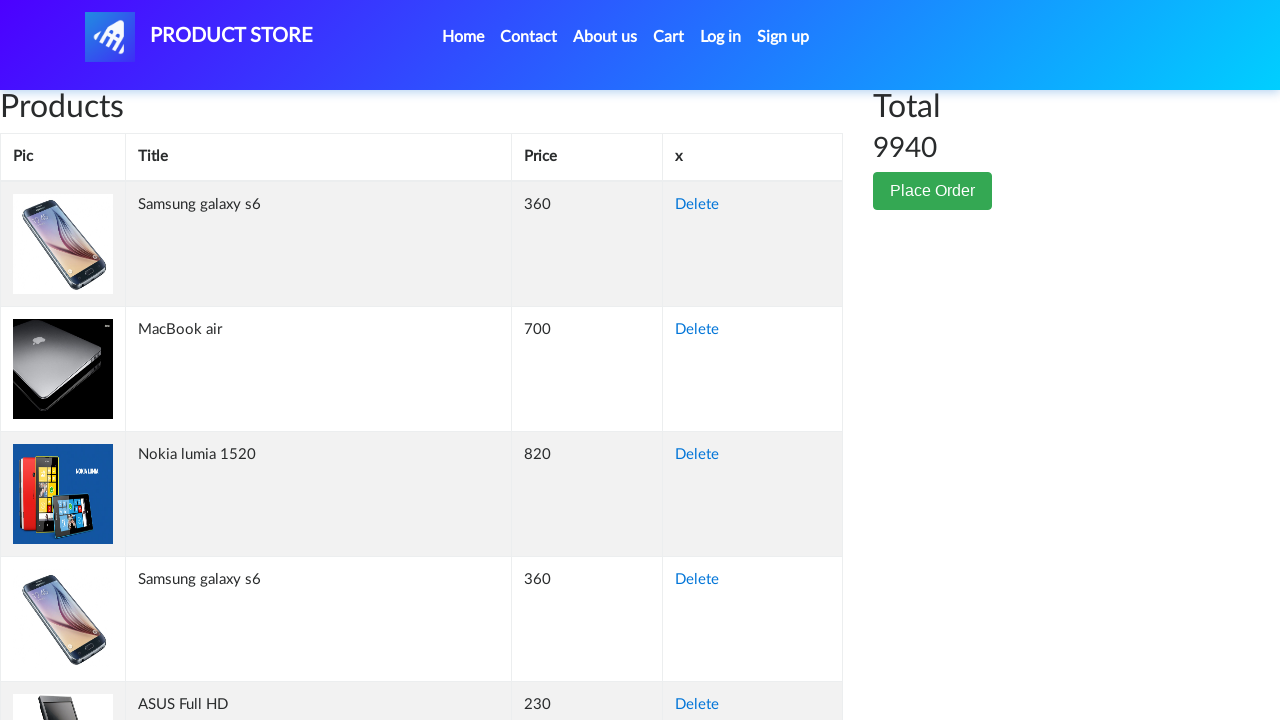

Clicked Place Order button at (933, 191) on xpath=//button[.='Place Order']
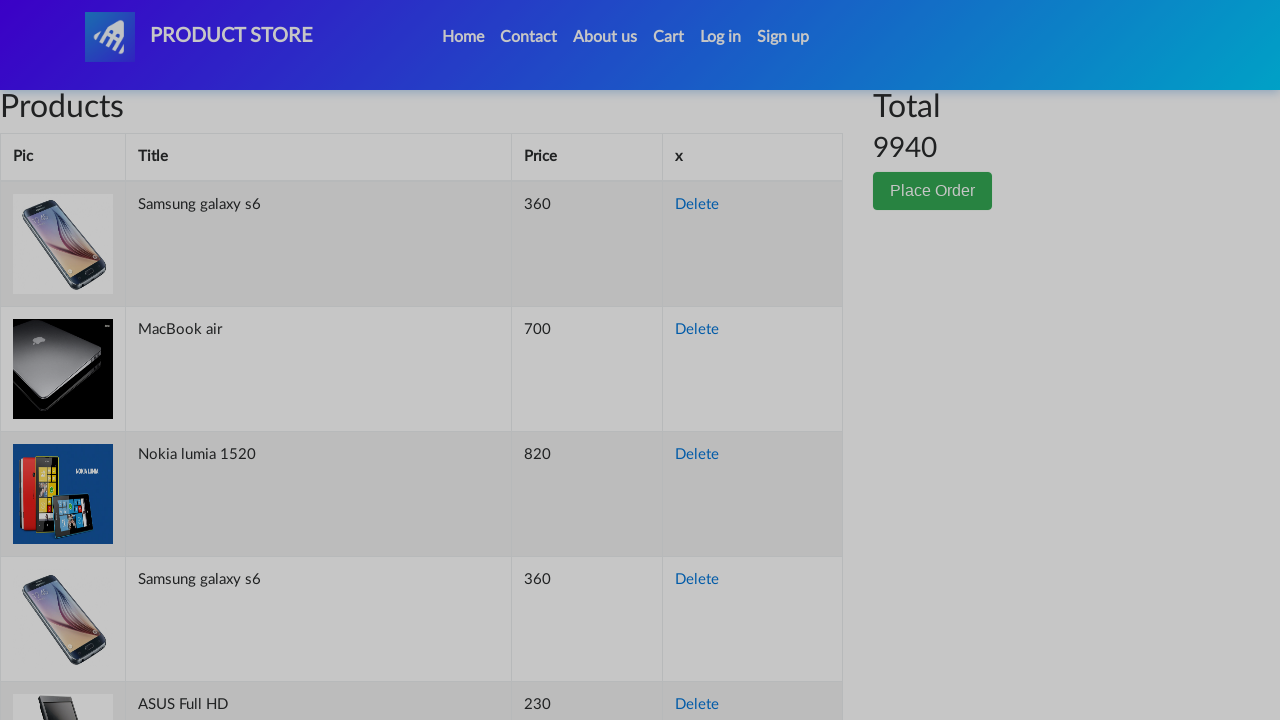

Waited 2 seconds for order modal to appear
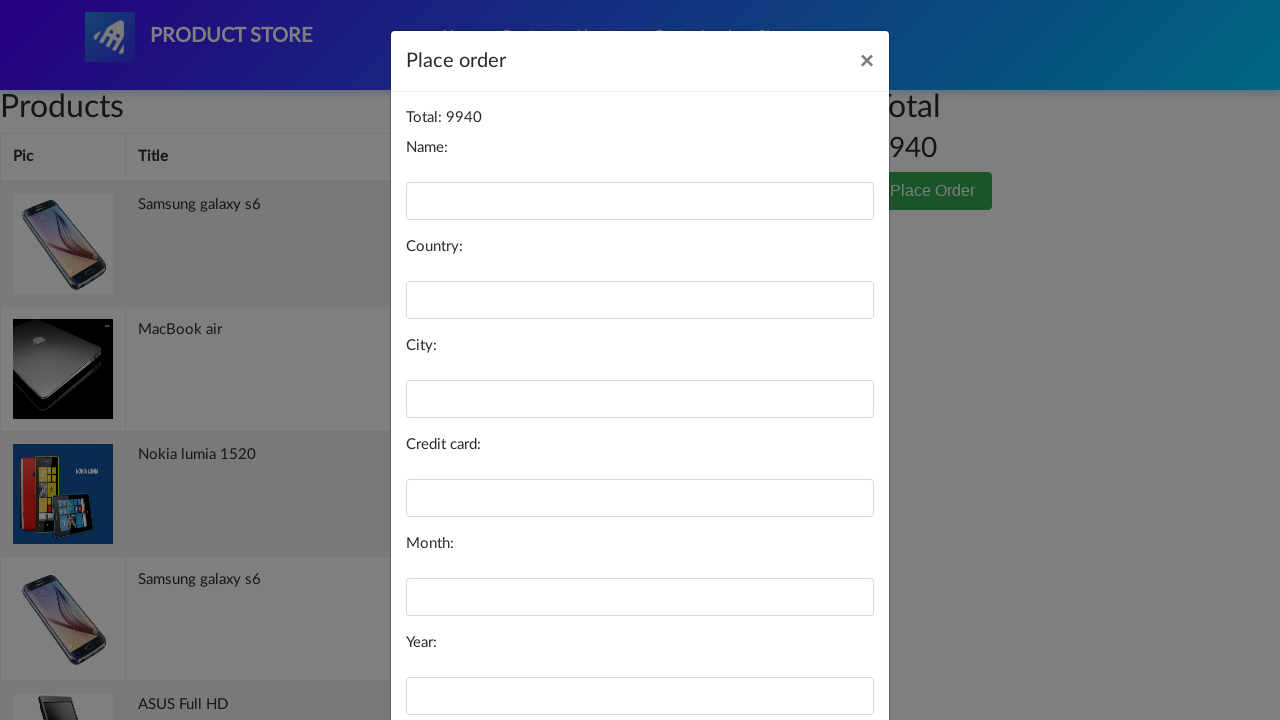

Order modal is visible
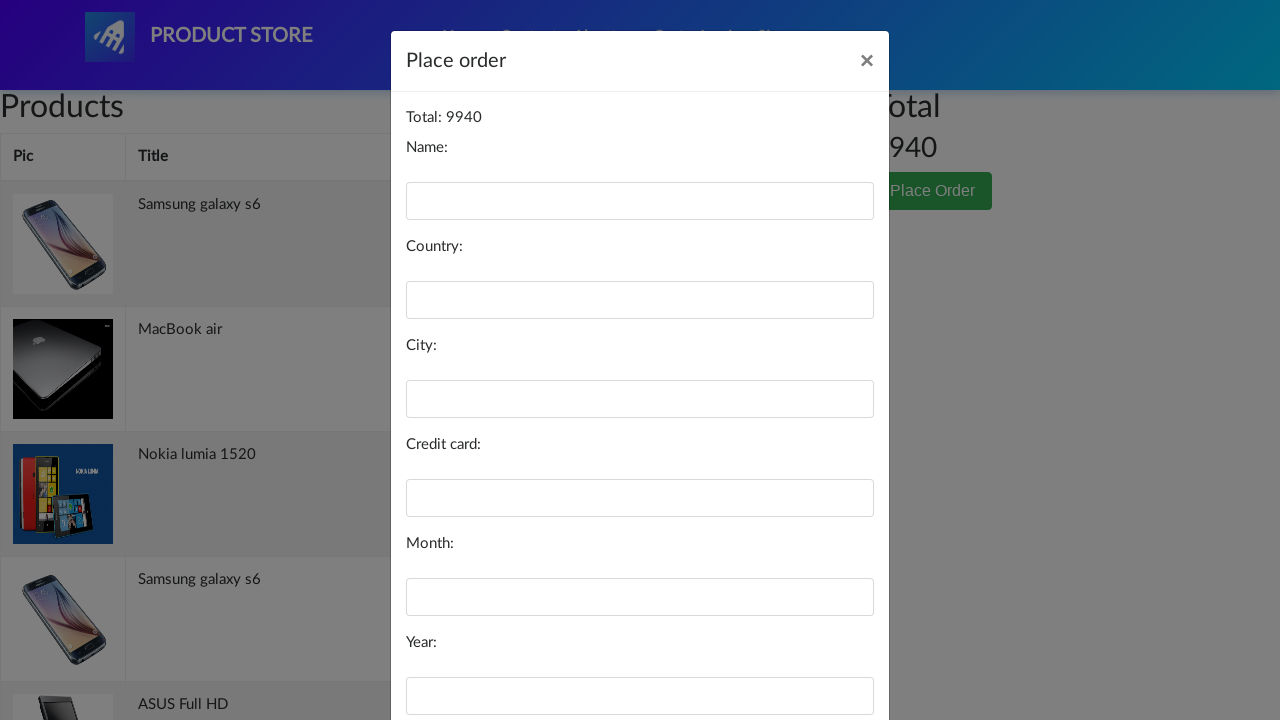

Filled name field with 'John Smith' on #name
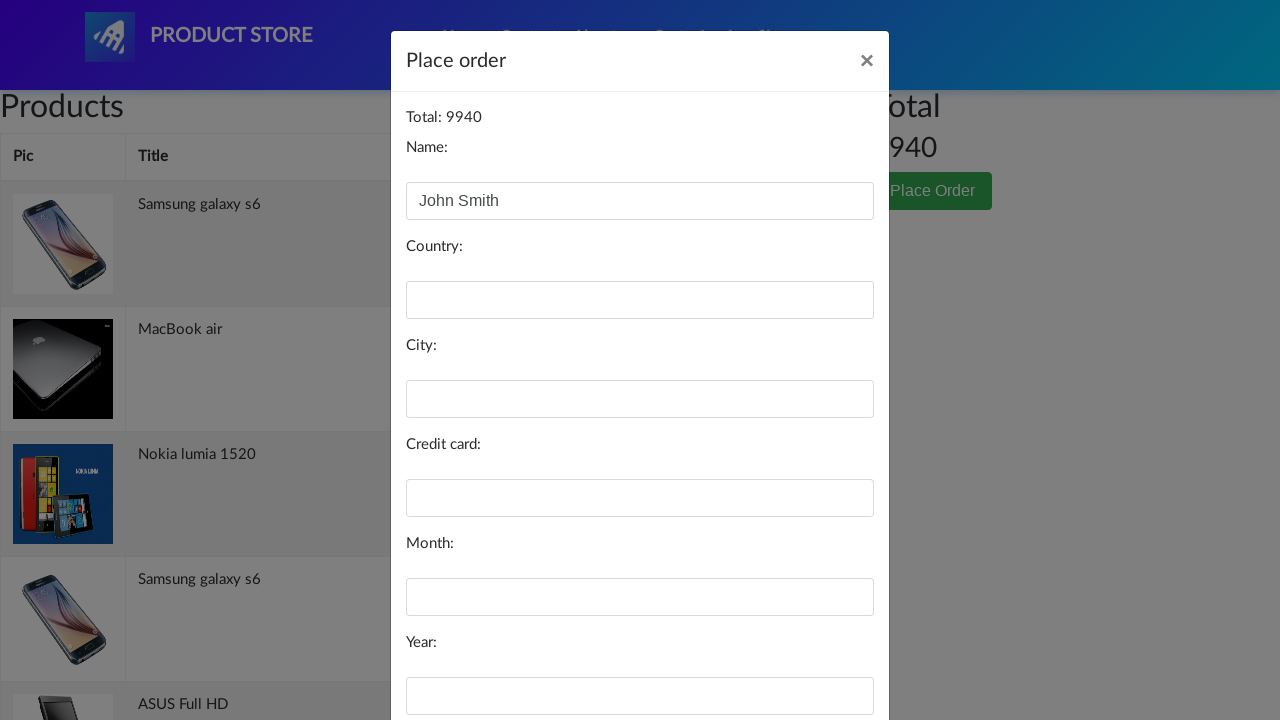

Filled country field with 'United States' on #country
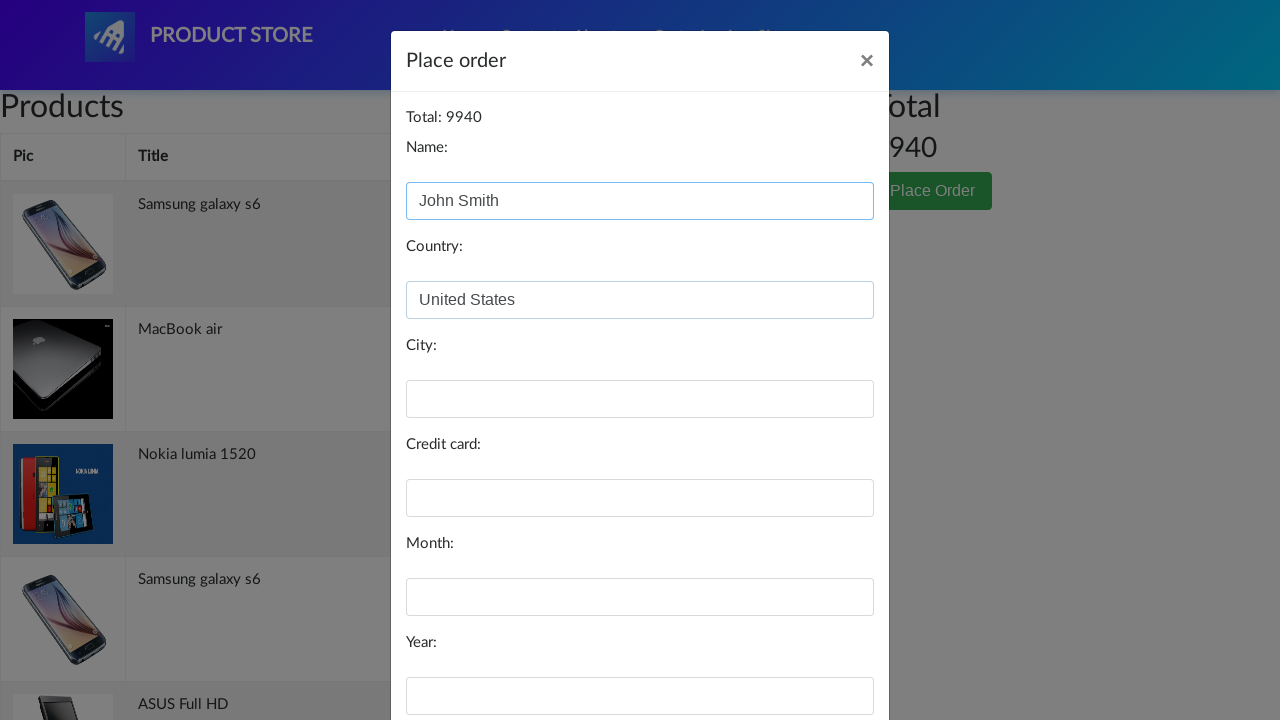

Filled city field with 'New York' on #city
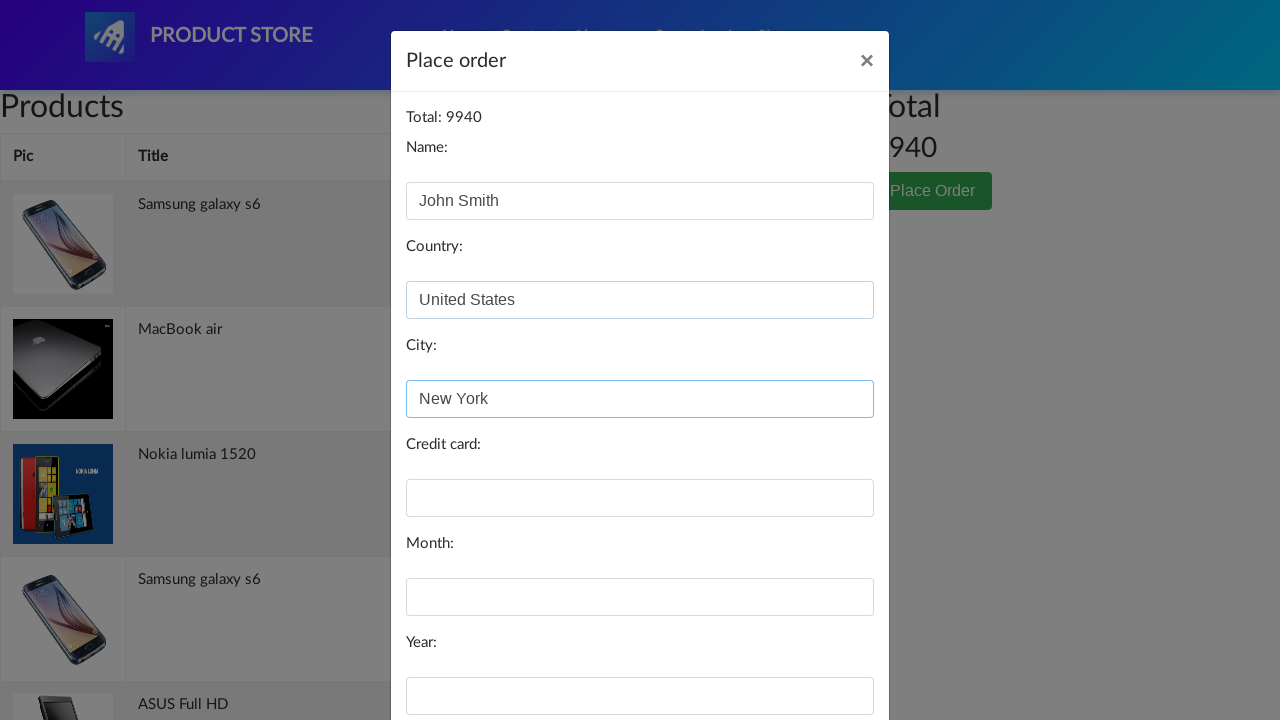

Filled card field with test credit card number on #card
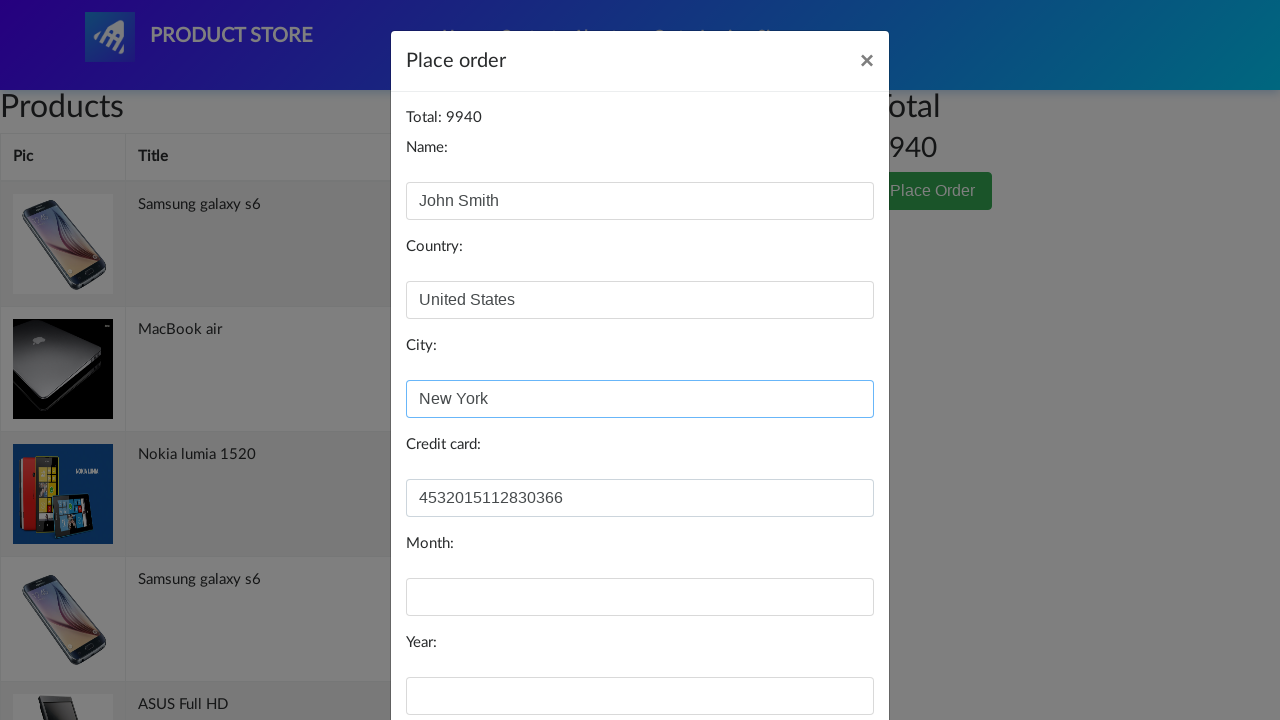

Filled month field with '12' on #month
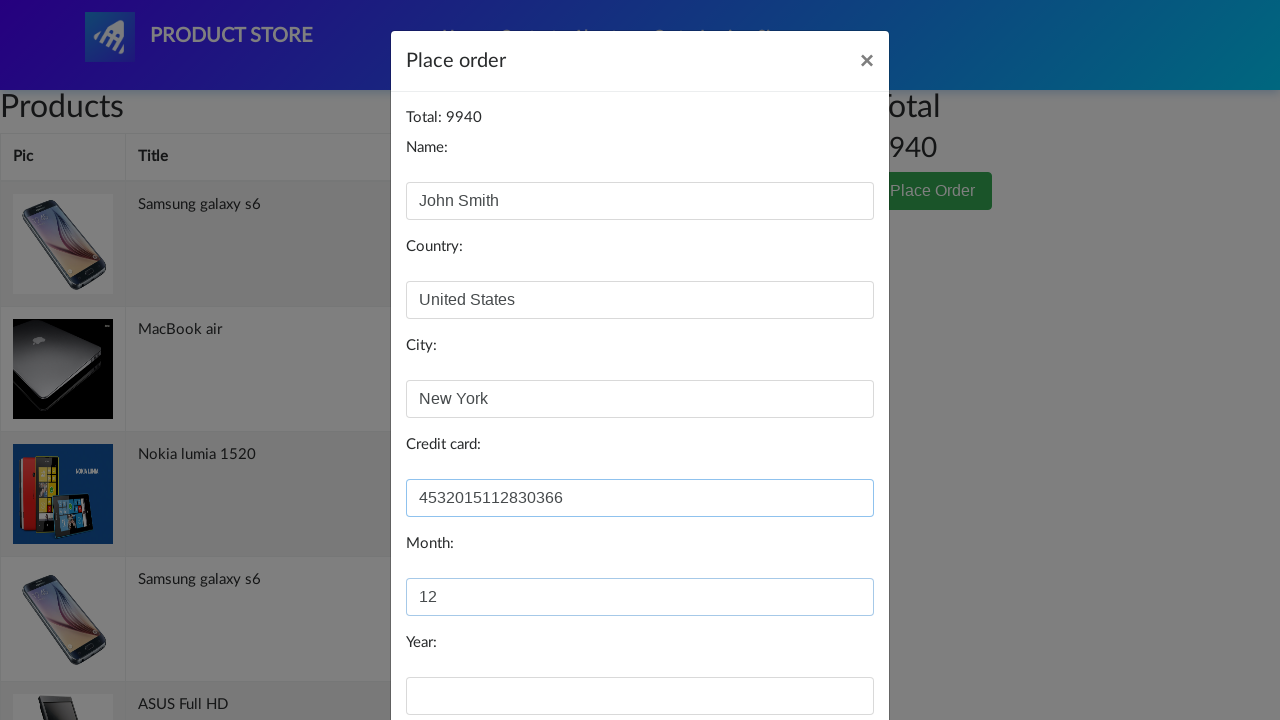

Filled year field with '2025' on #year
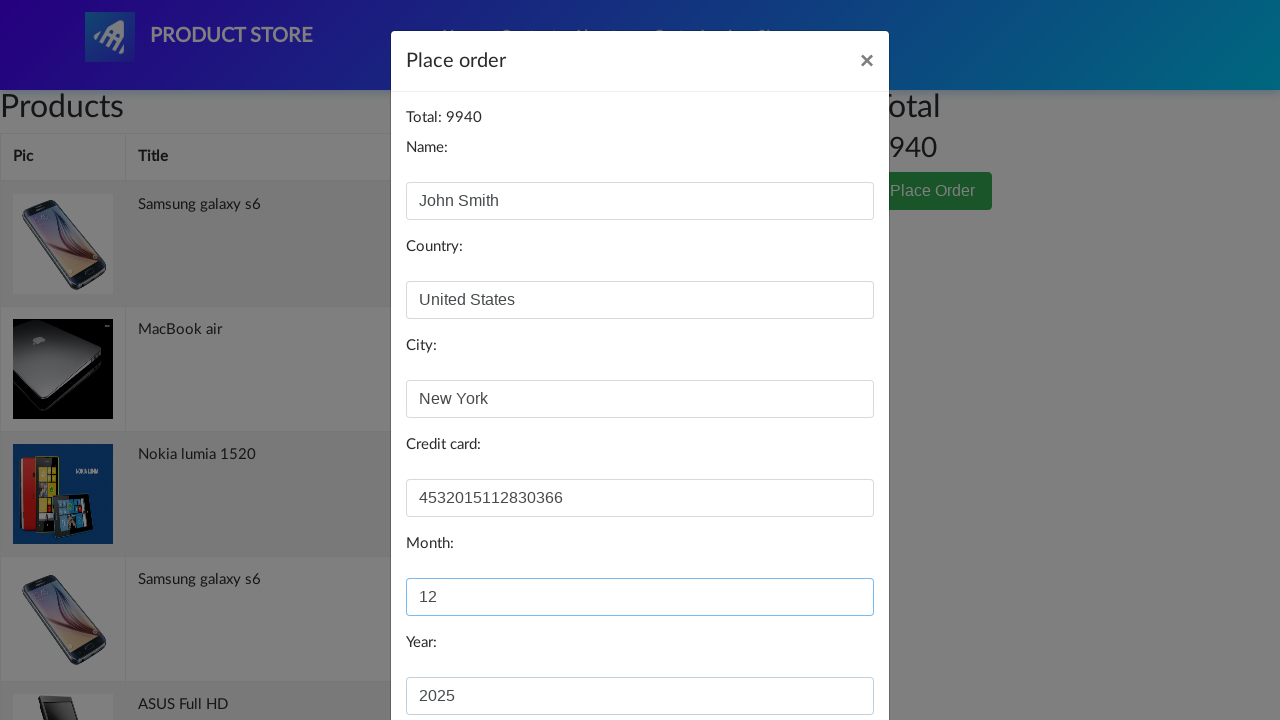

Clicked Purchase button to complete the order at (823, 655) on xpath=//button[.='Purchase']
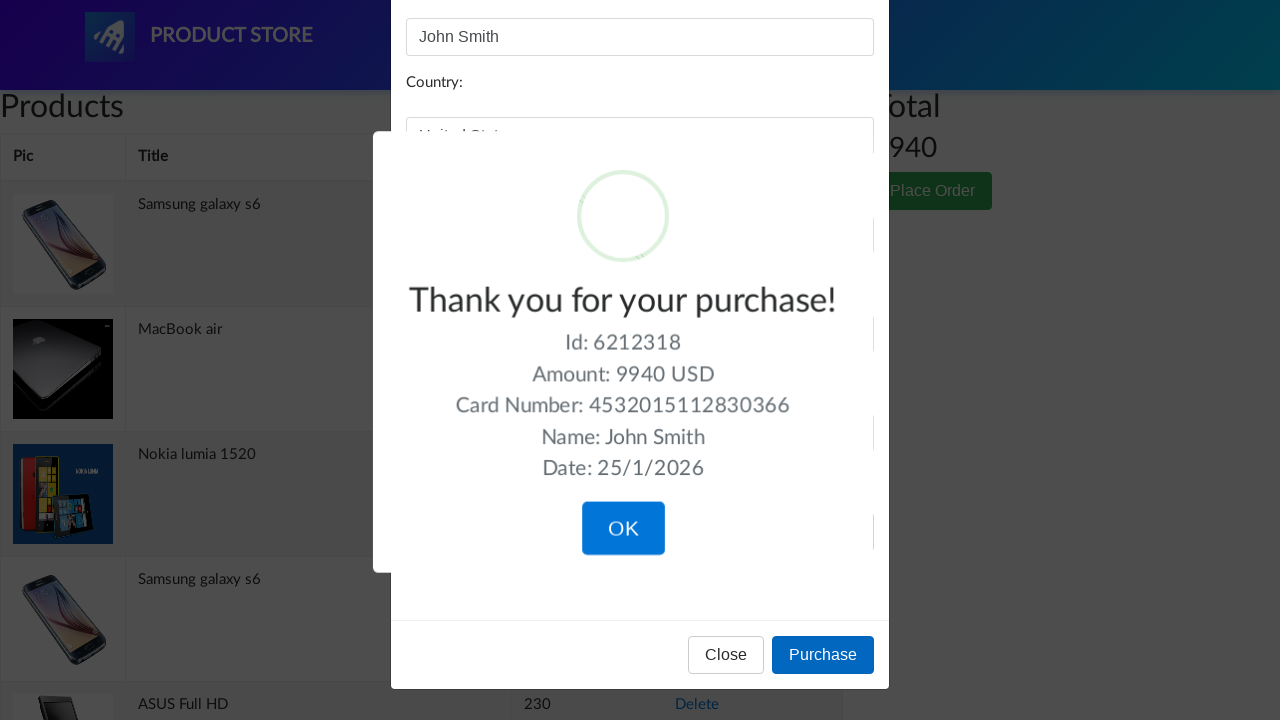

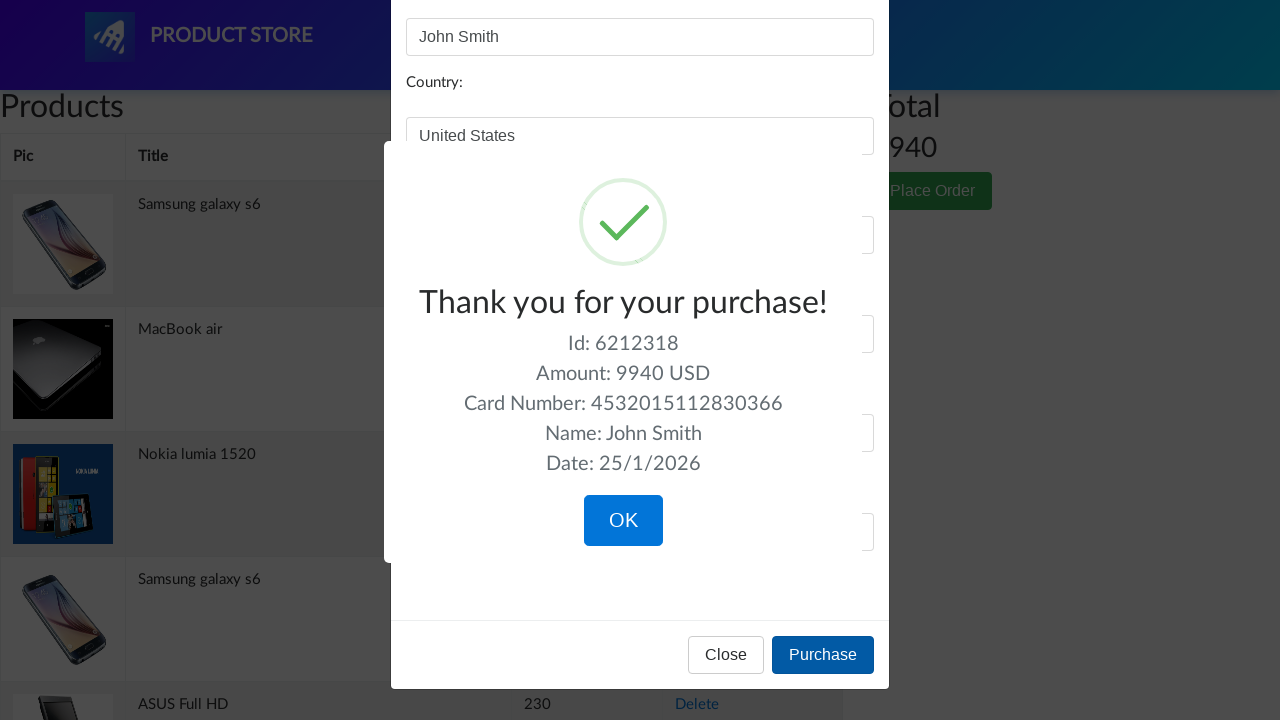